Navigates to the ZeroBank login page and verifies that the page header displays "Log in to ZeroBank"

Starting URL: http://zero.webappsecurity.com/login.html

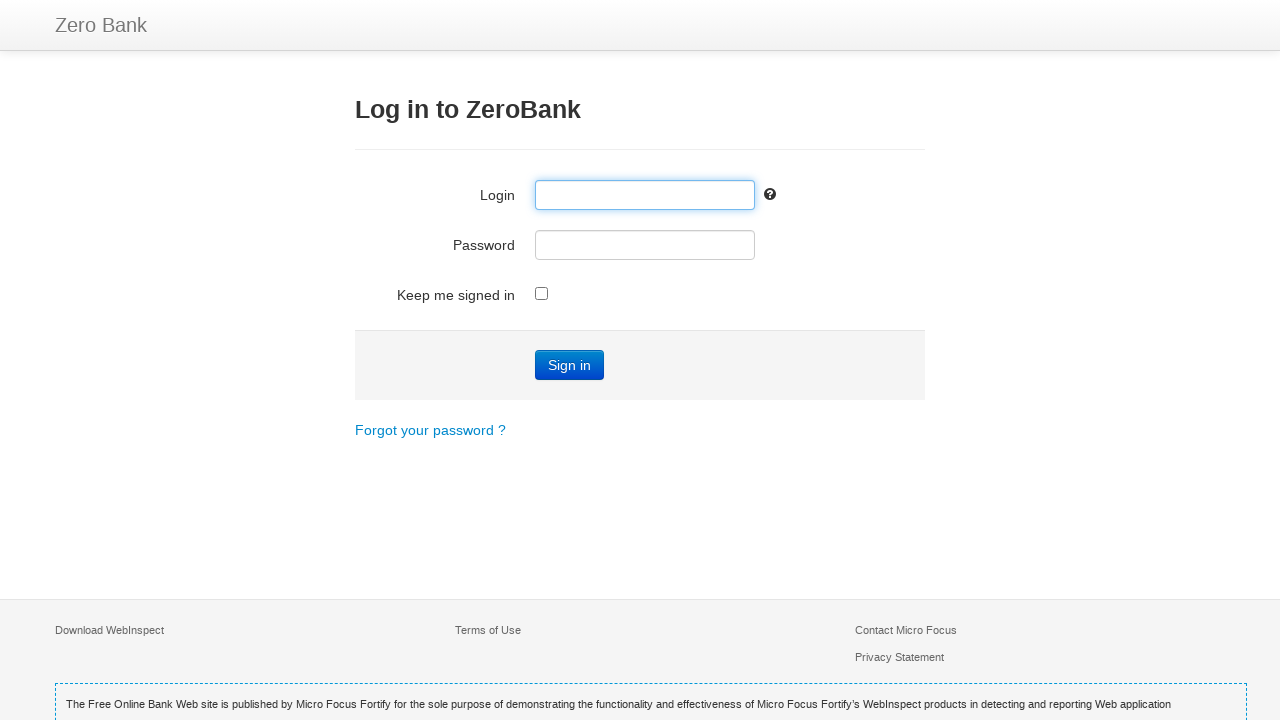

Navigated to ZeroBank login page
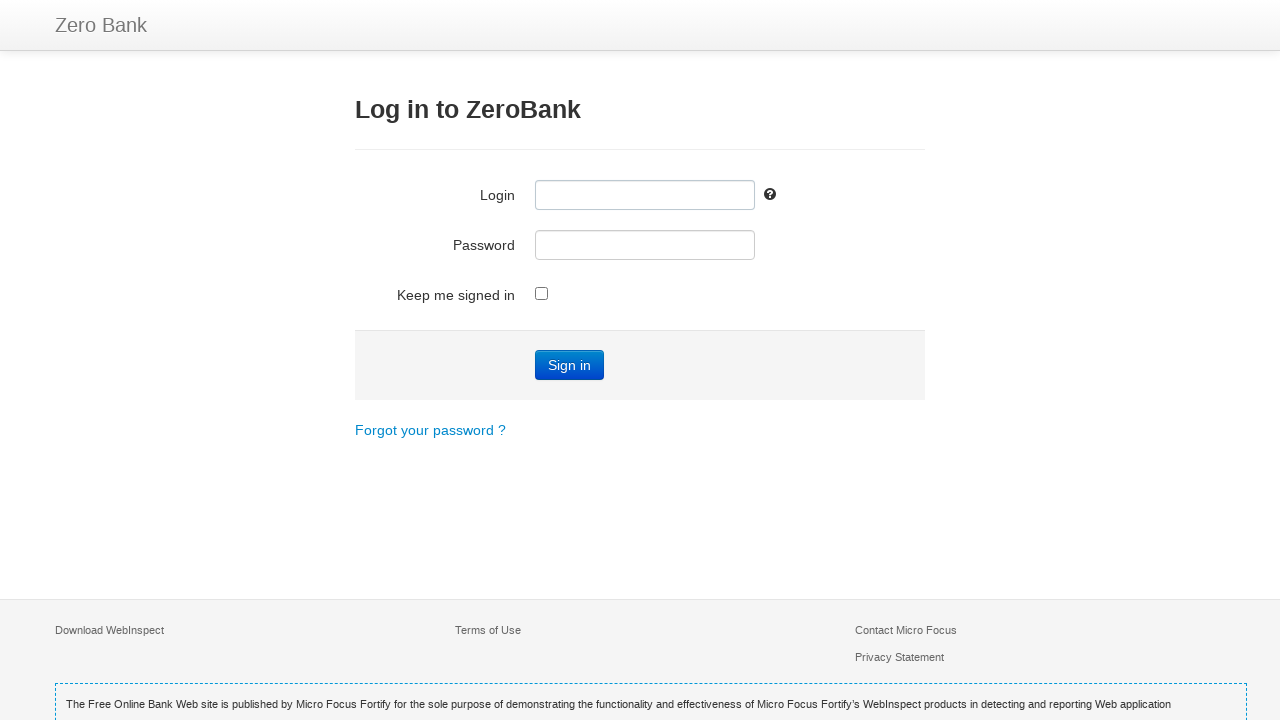

Header element loaded and is visible
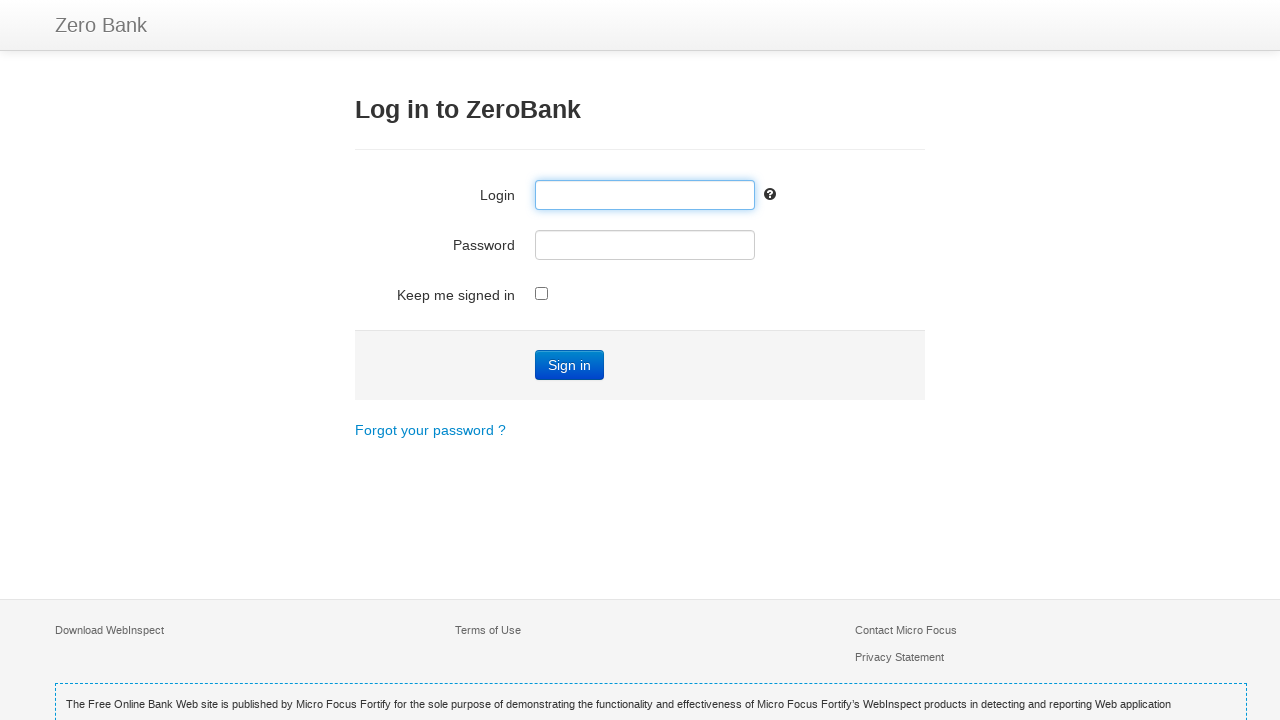

Retrieved header text content
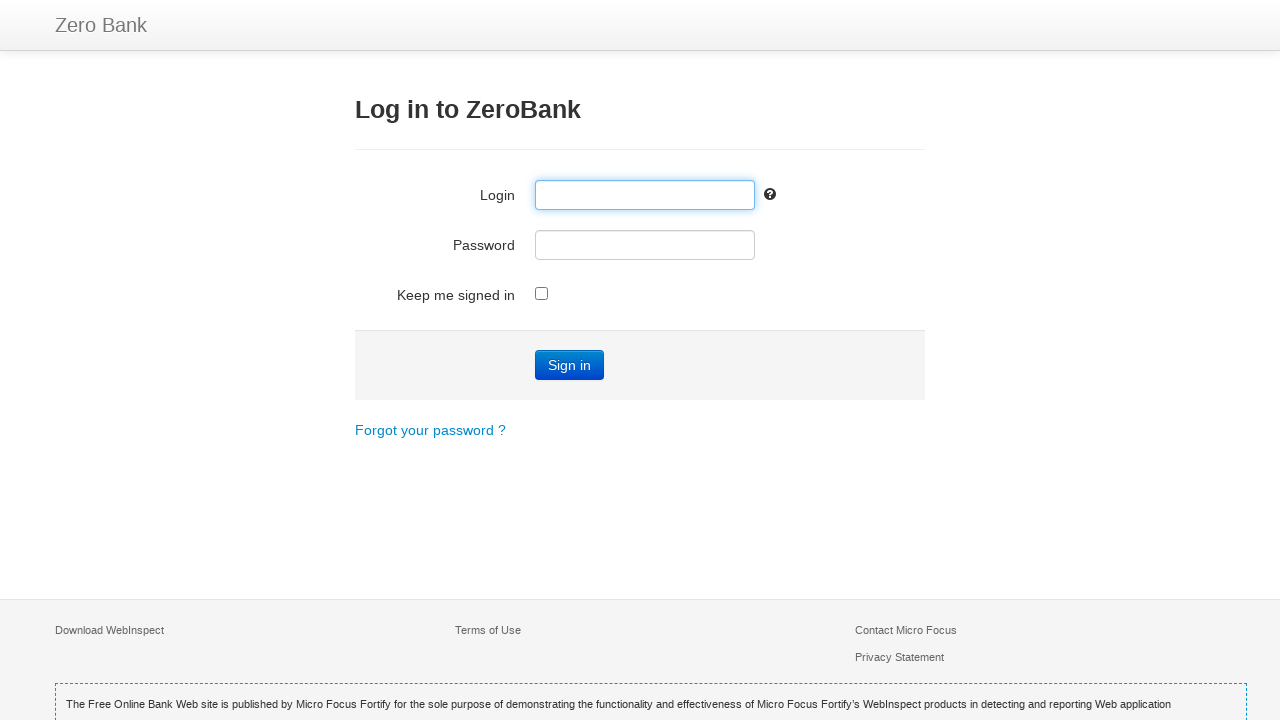

Verified header displays 'Log in to ZeroBank'
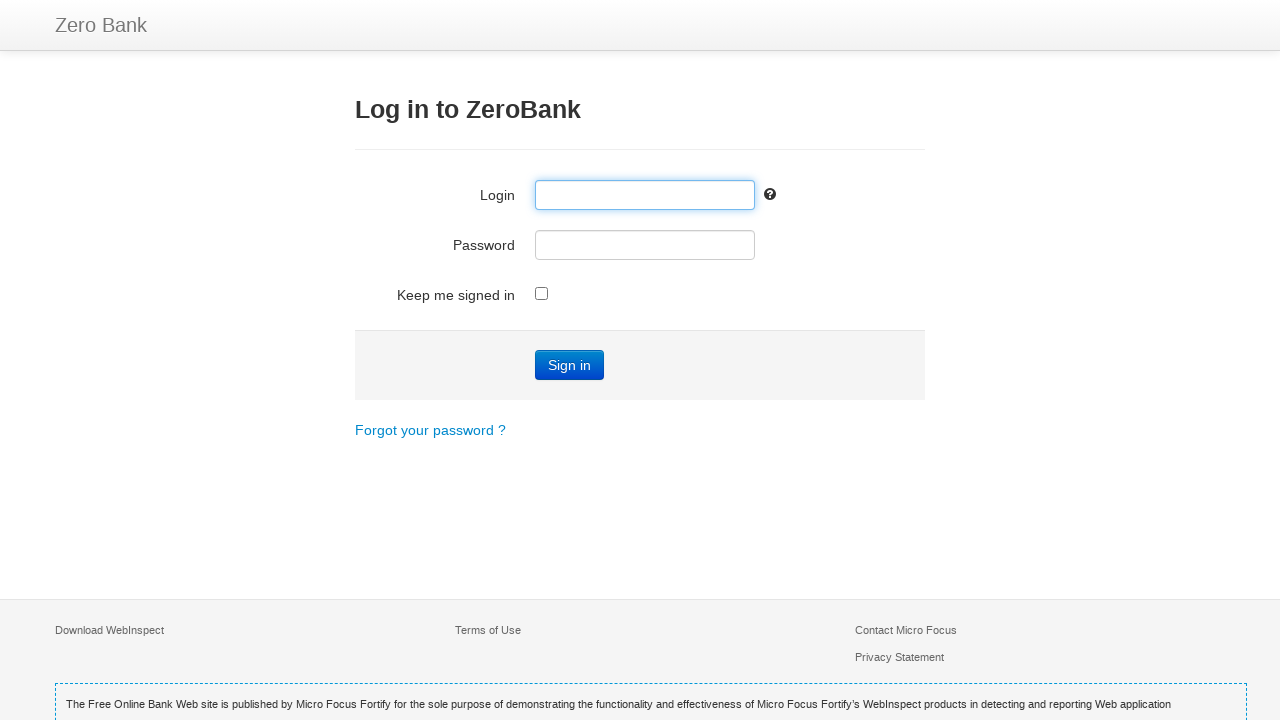

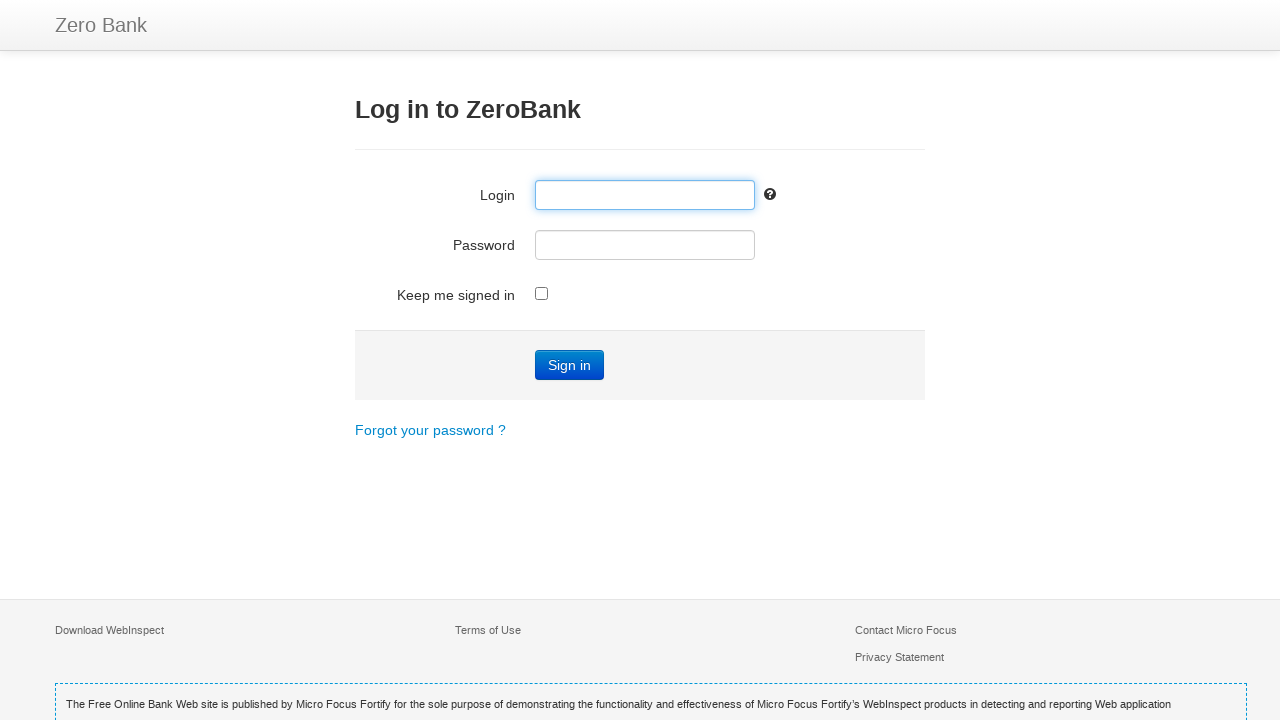